Opens the OrangeHRM demo website in Chrome browser, maximizes the window, and verifies the page loads successfully.

Starting URL: https://opensource-demo.orangehrmlive.com/

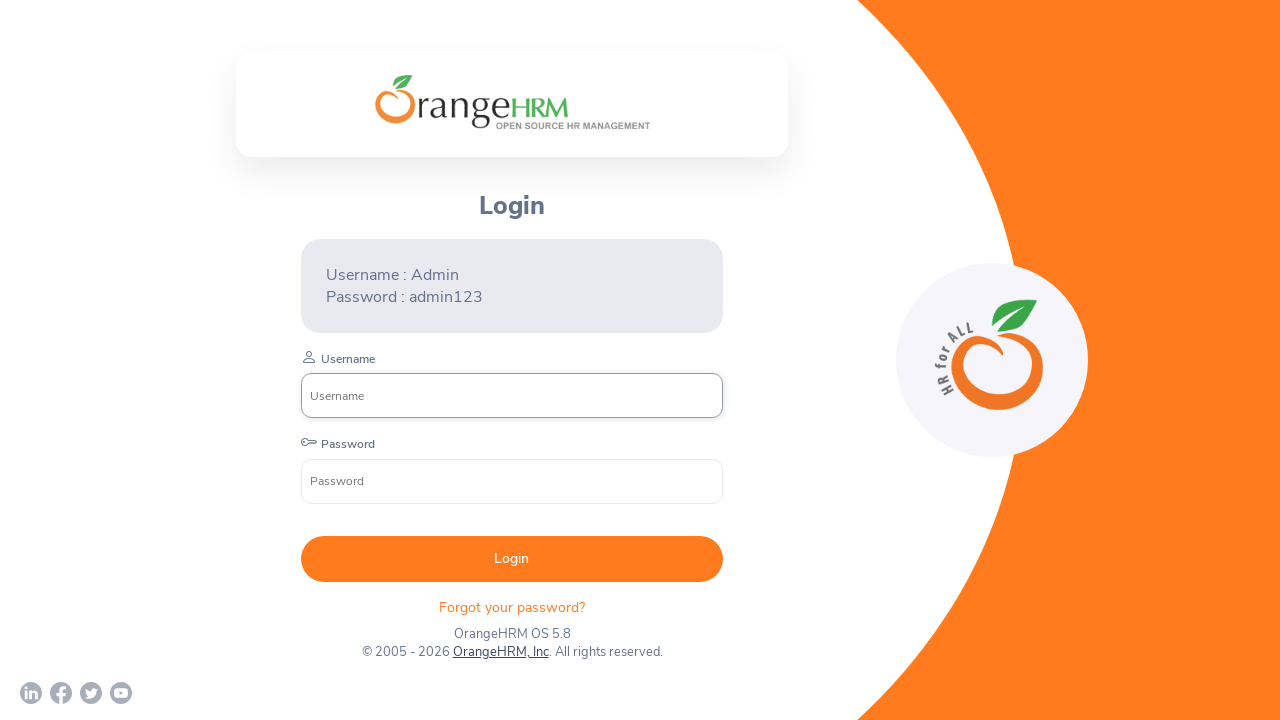

Page DOM content loaded successfully
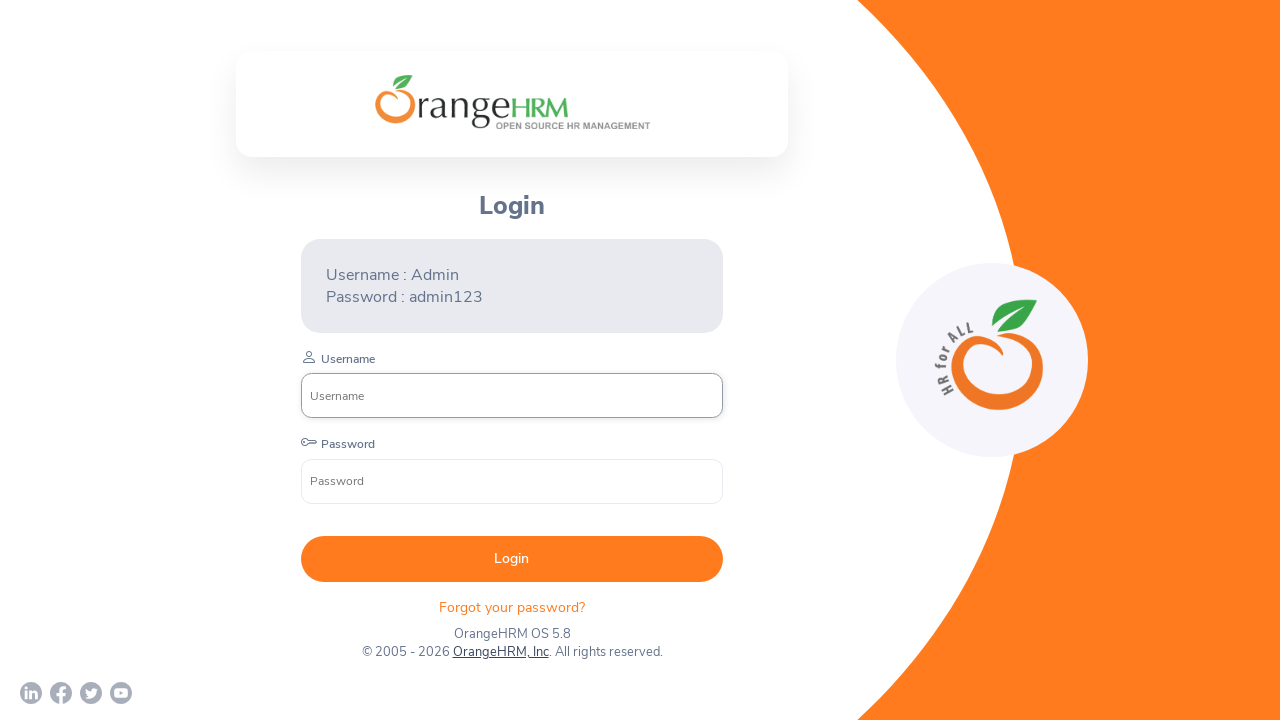

Viewport maximized to 1920x1080
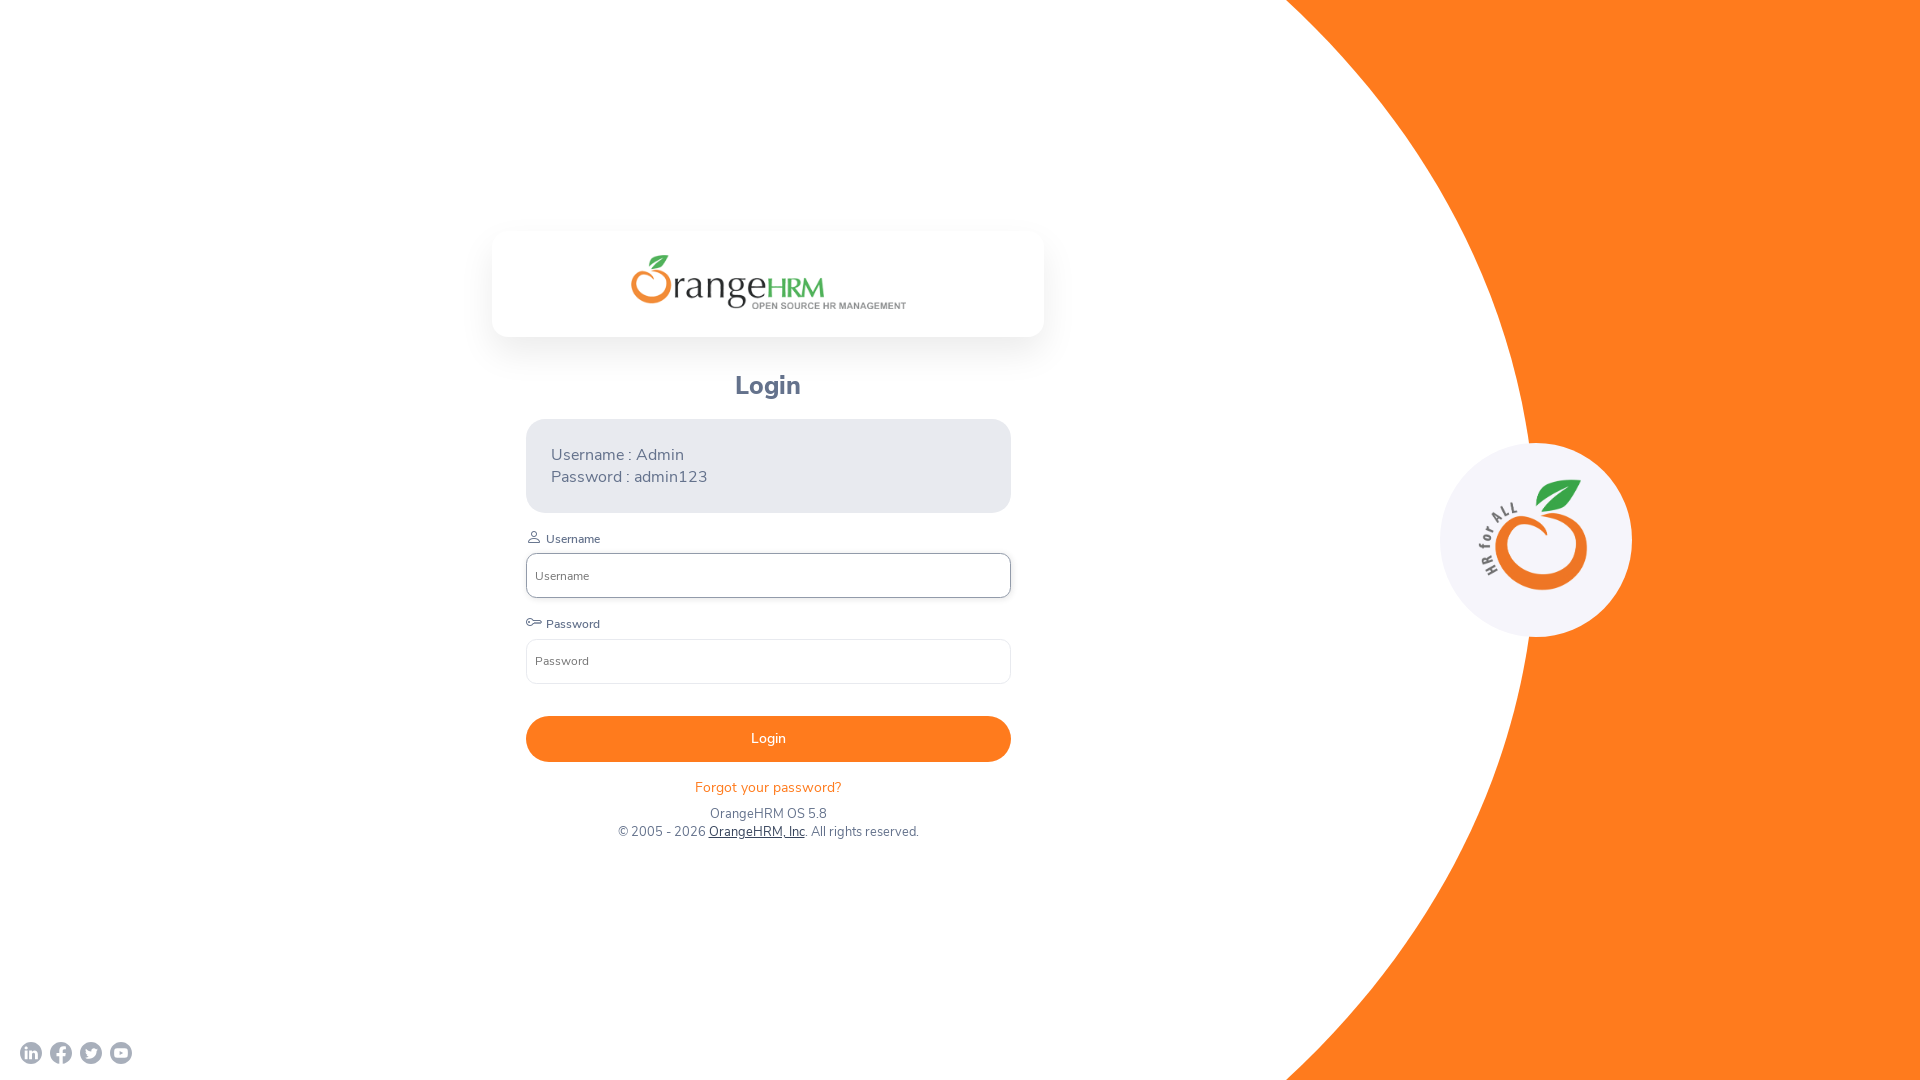

Page body element verified and loaded
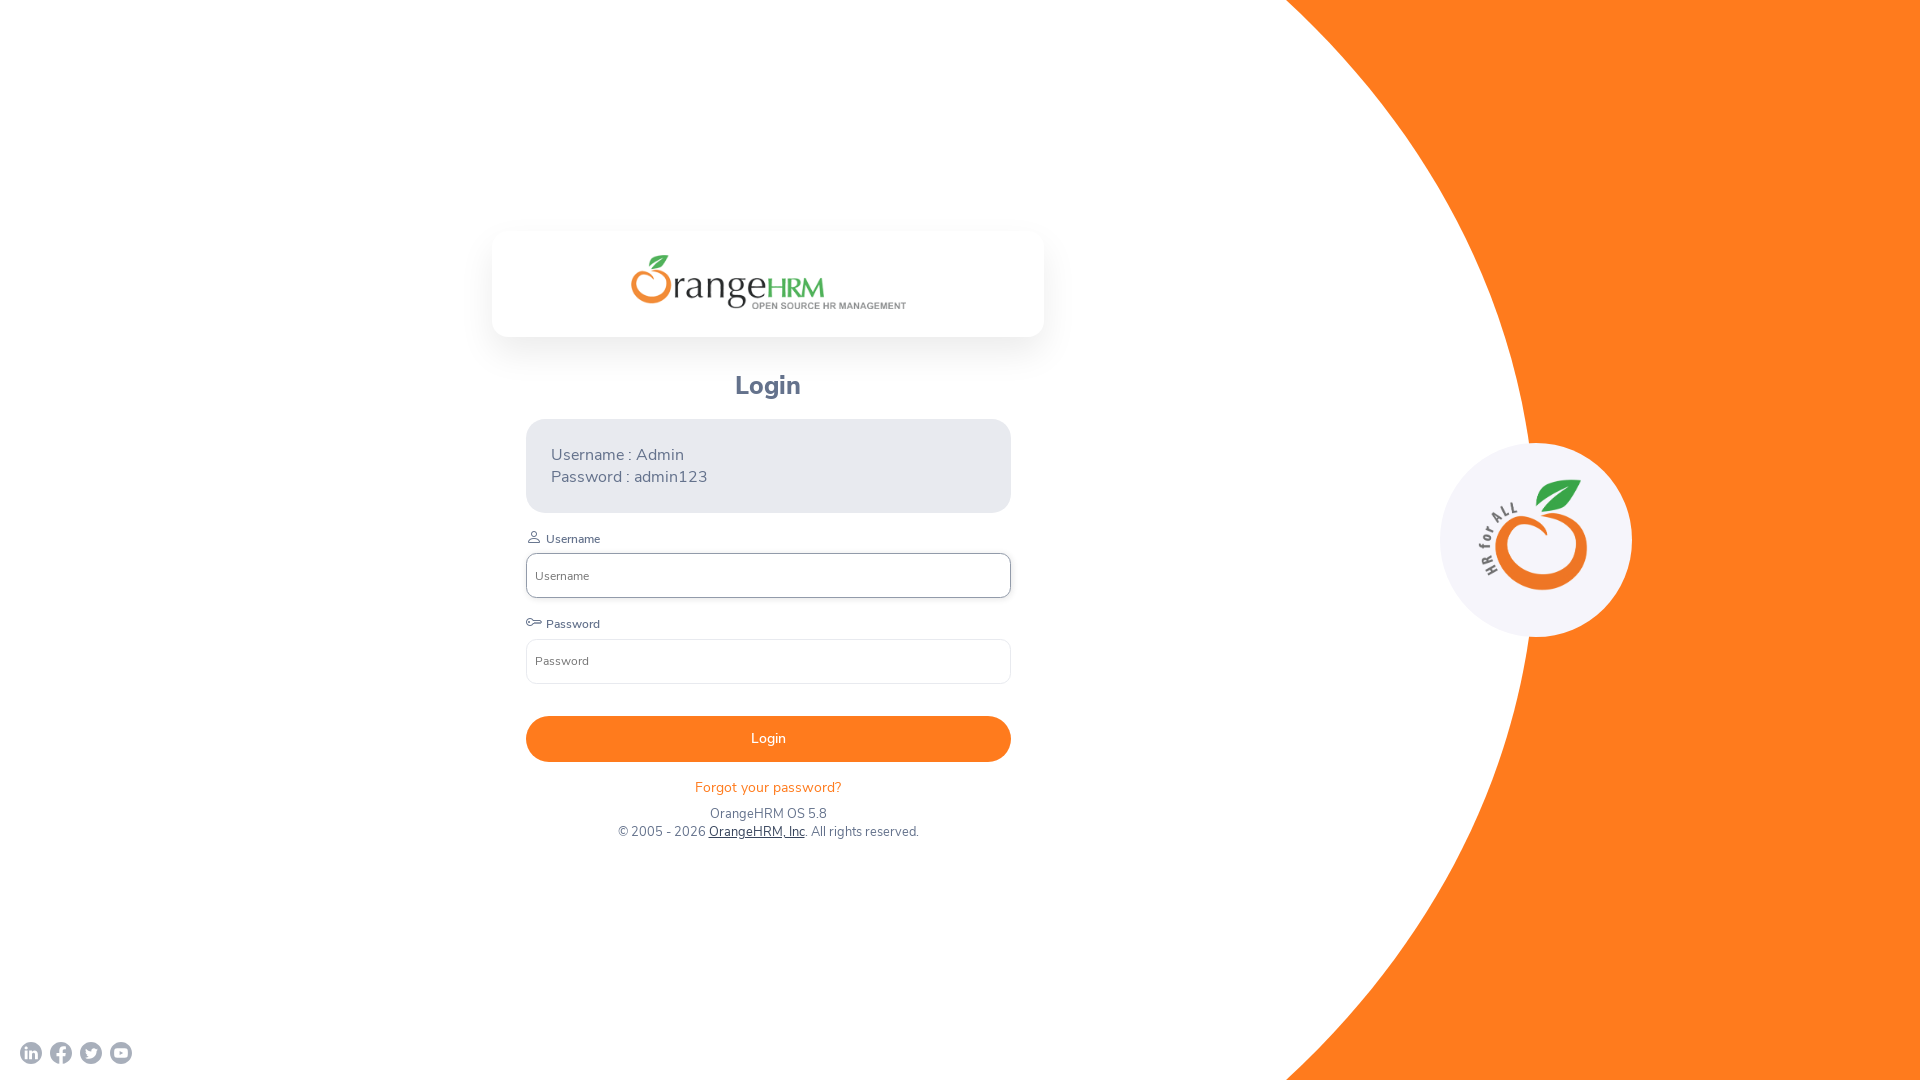

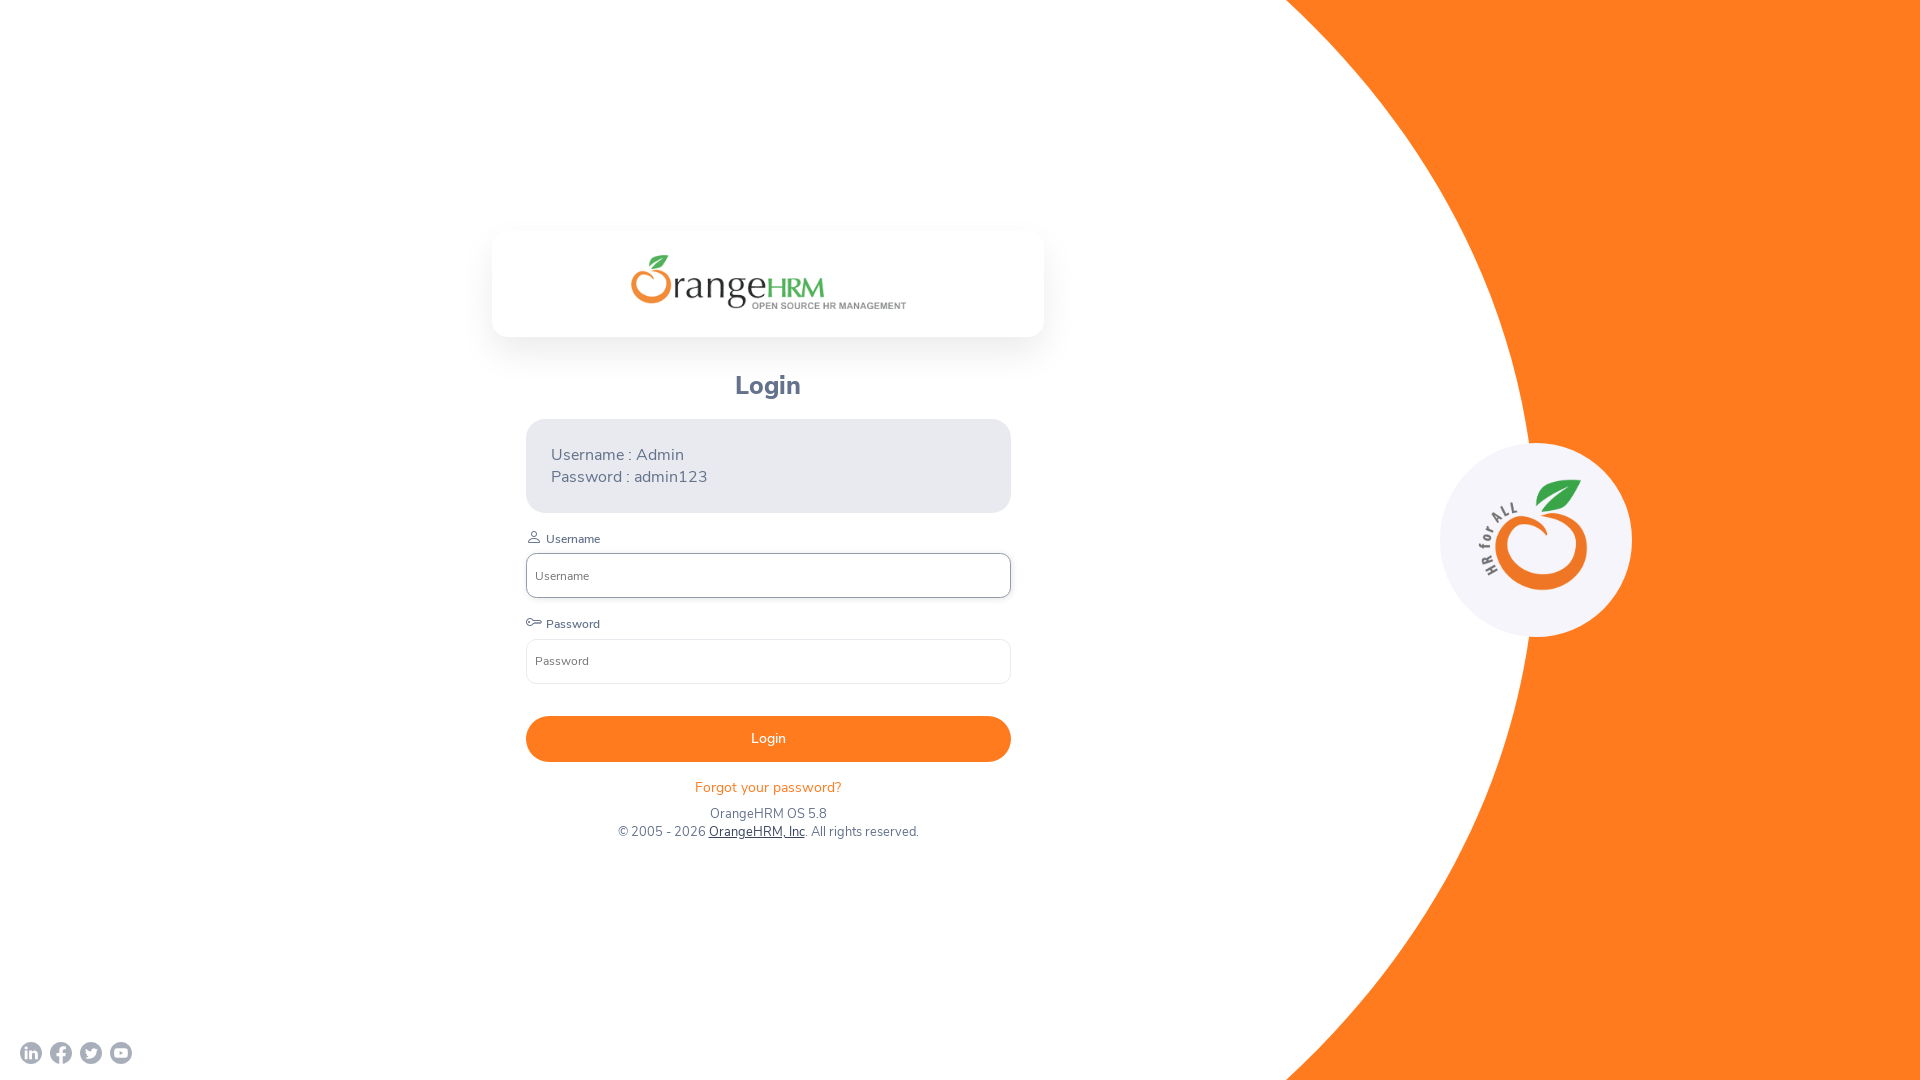